Tests email subscription functionality on the Automation Panda demo sites page by filling an email field and clicking the Follow button.

Starting URL: https://automationpanda.com/2021/12/29/want-to-practice-test-automation-try-these-demo-sites/

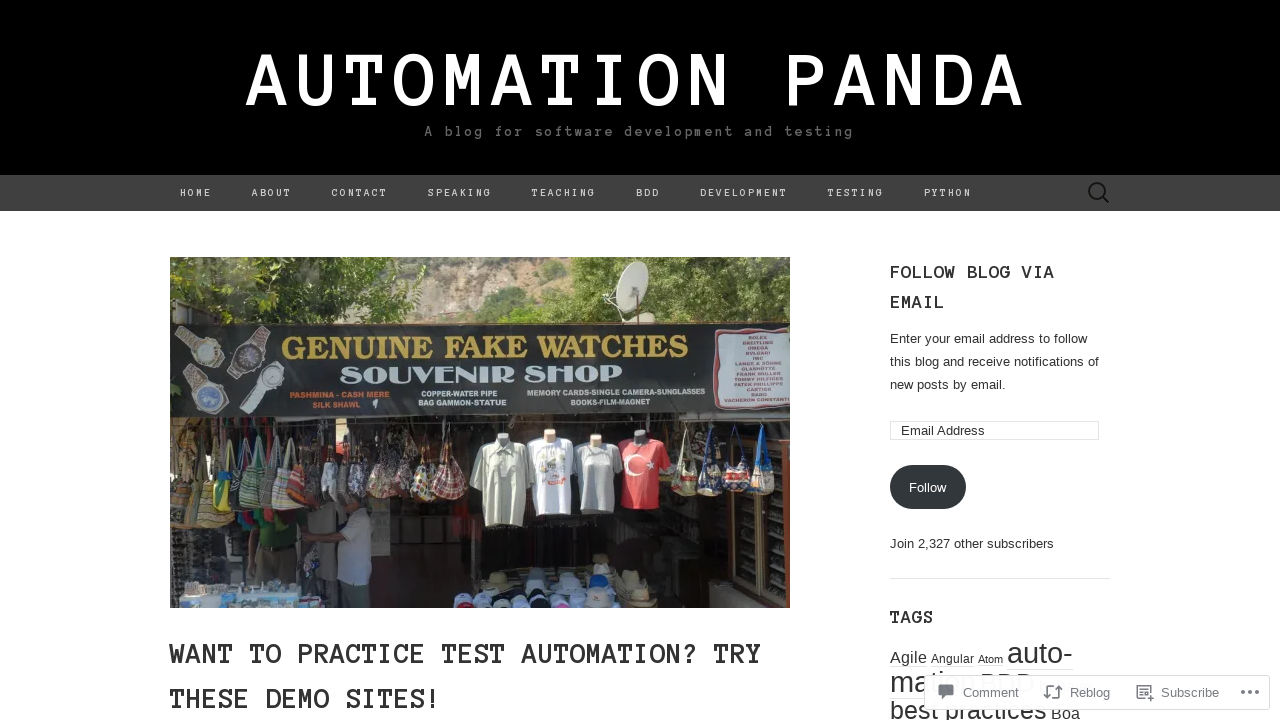

Filled email subscription field with 'testuser7842@example.com' on input[name='email'][placeholder='Email Address']
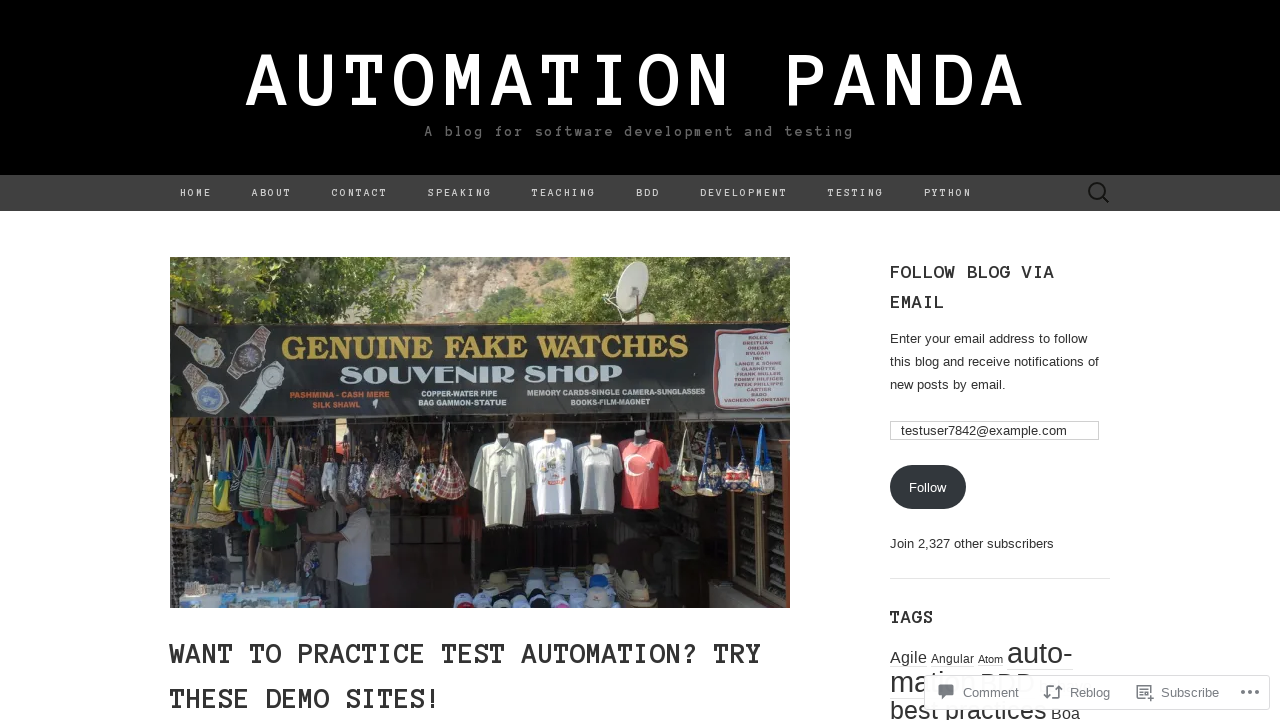

Clicked Follow button to submit email subscription at (928, 487) on button:has-text('Follow')
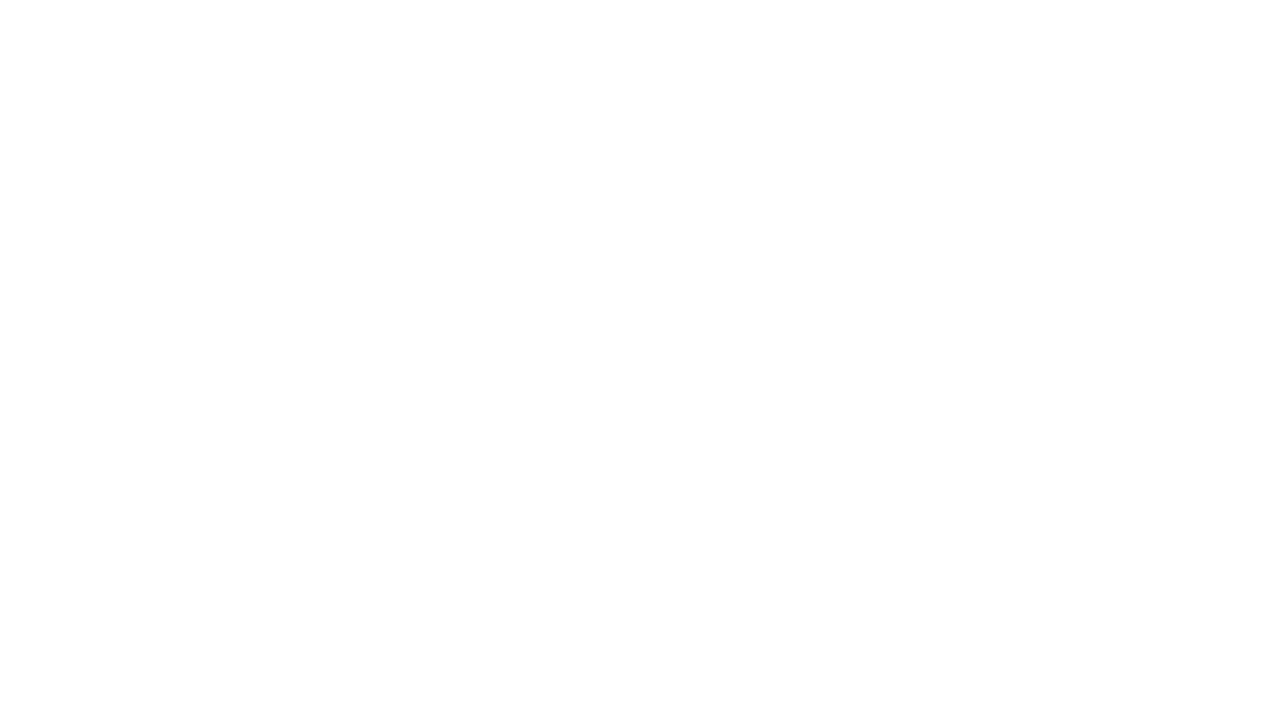

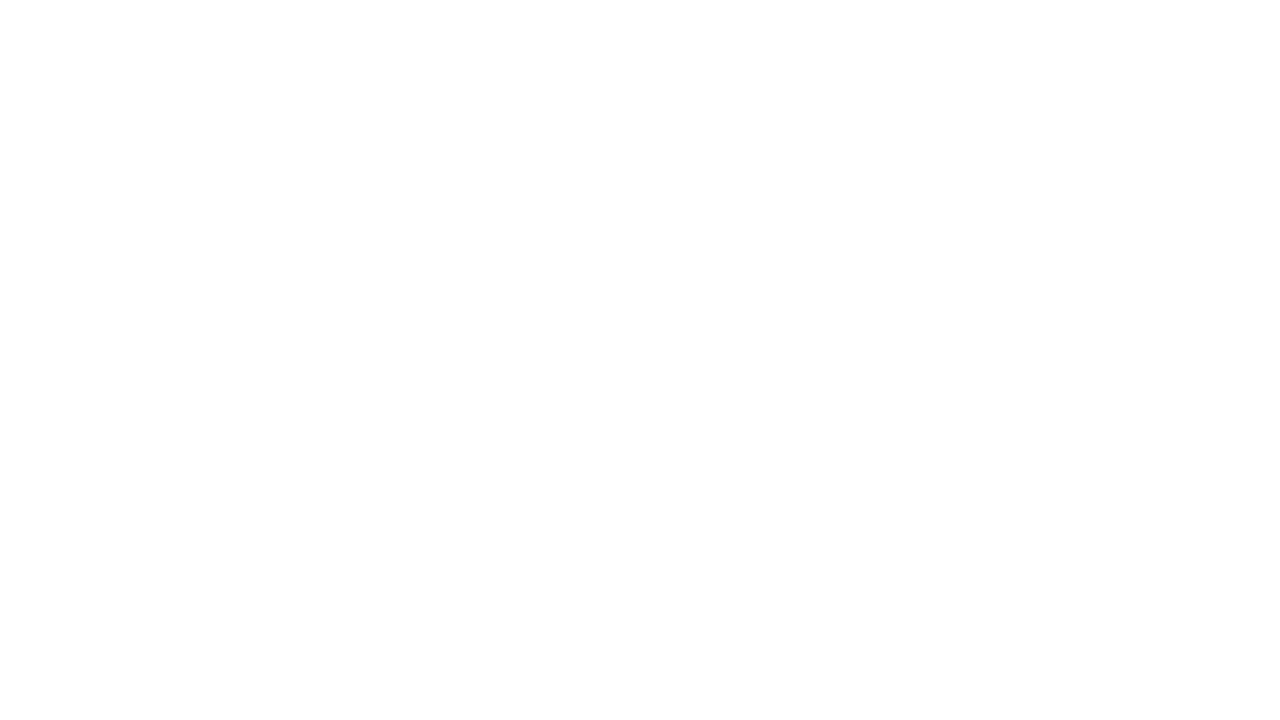